Tests that the complete all checkbox updates state when individual items are completed or cleared

Starting URL: https://demo.playwright.dev/todomvc

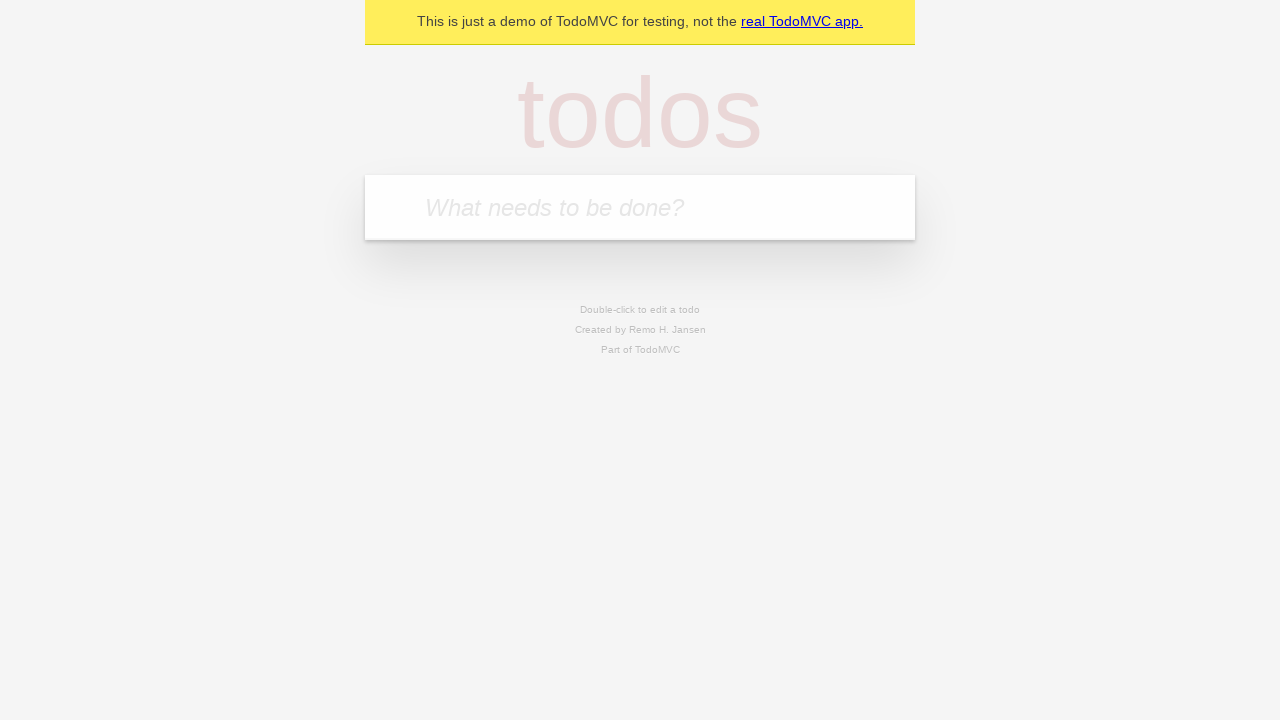

Filled todo input with 'buy some cheese' on internal:attr=[placeholder="What needs to be done?"i]
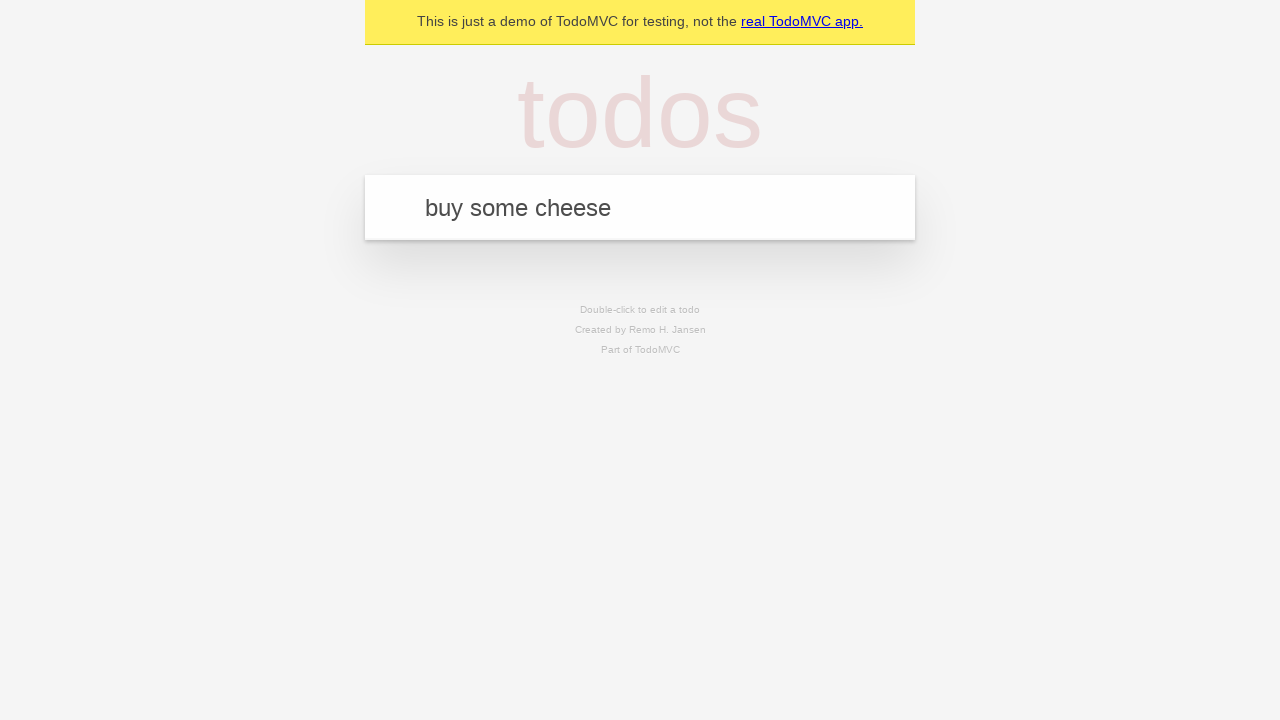

Pressed Enter to create first todo on internal:attr=[placeholder="What needs to be done?"i]
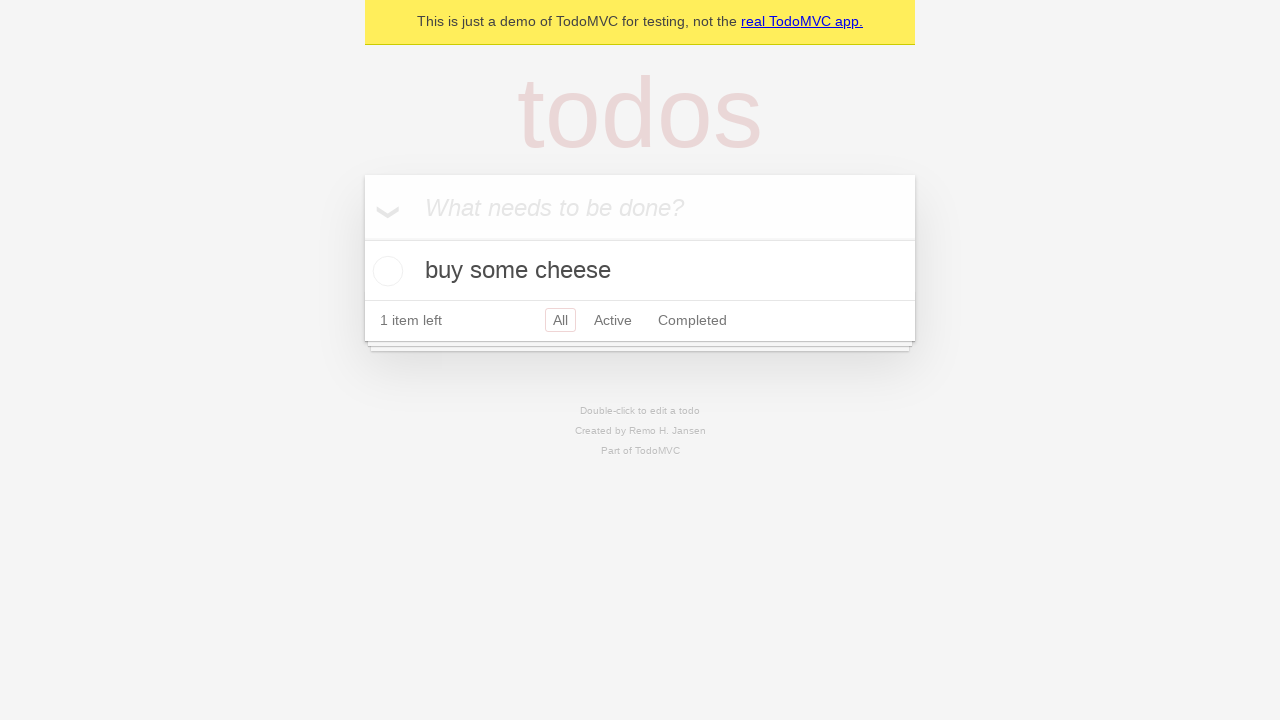

Filled todo input with 'feed the cat' on internal:attr=[placeholder="What needs to be done?"i]
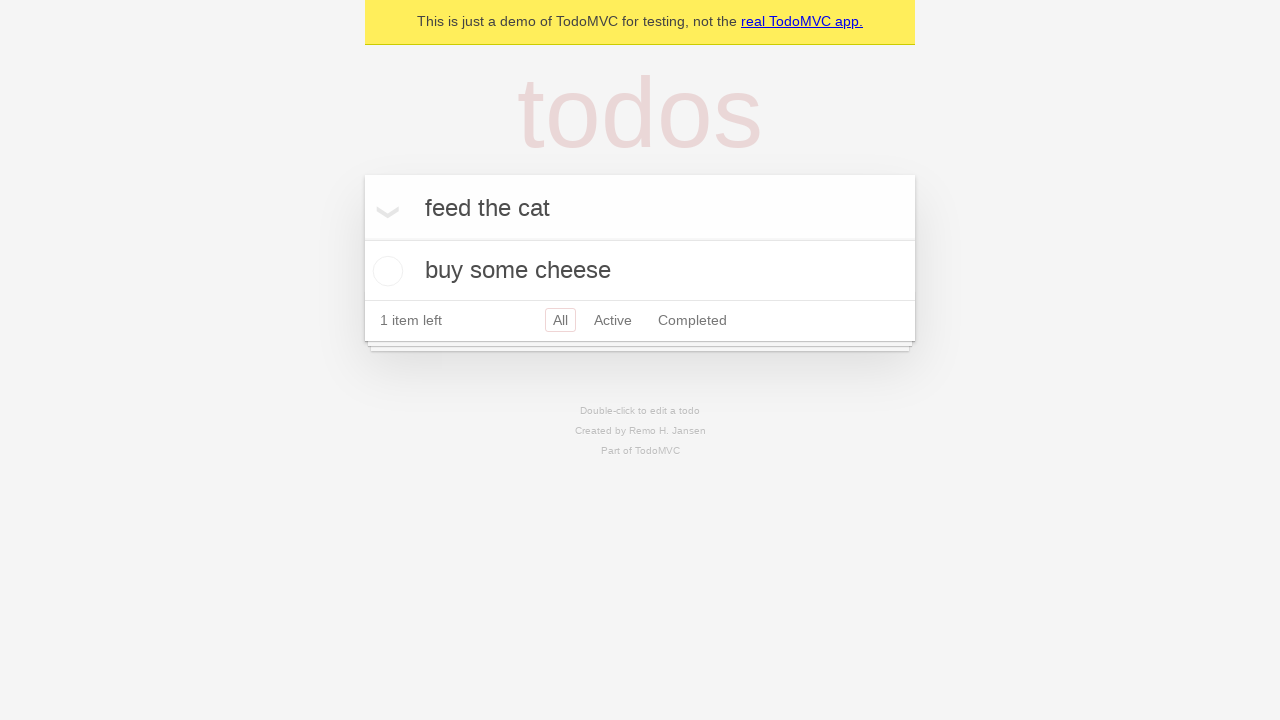

Pressed Enter to create second todo on internal:attr=[placeholder="What needs to be done?"i]
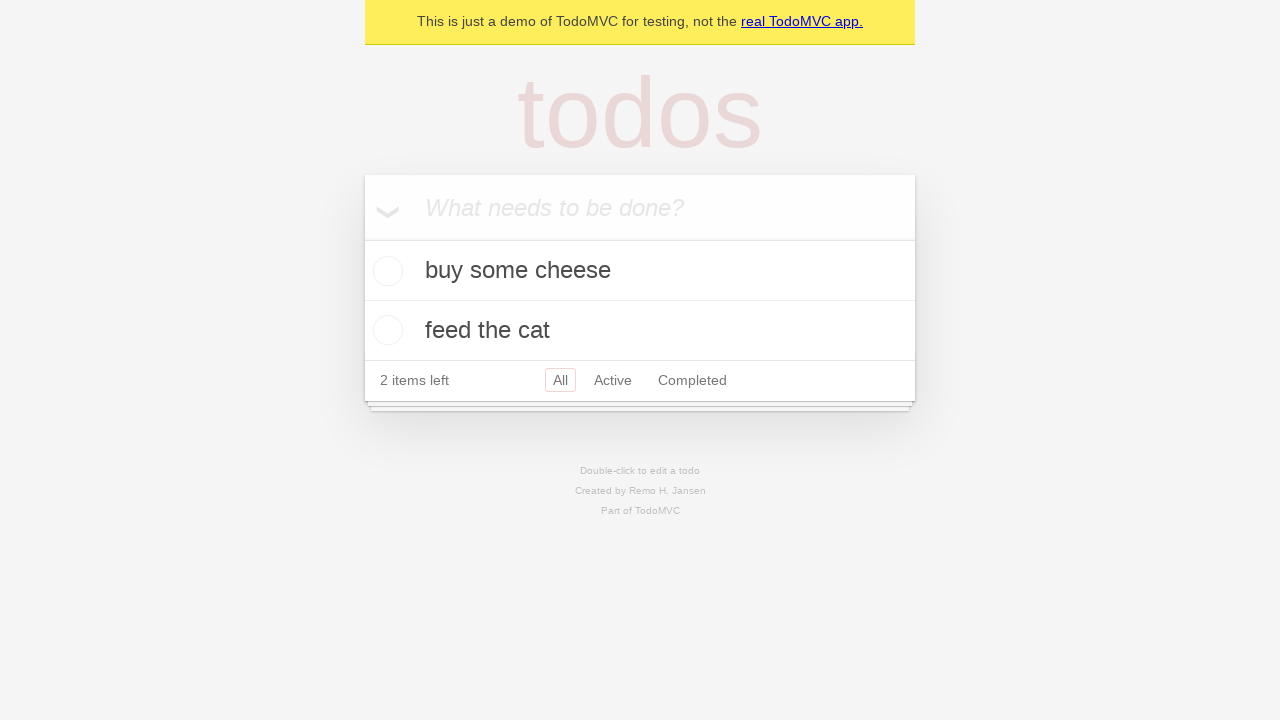

Filled todo input with 'book a doctors appointment' on internal:attr=[placeholder="What needs to be done?"i]
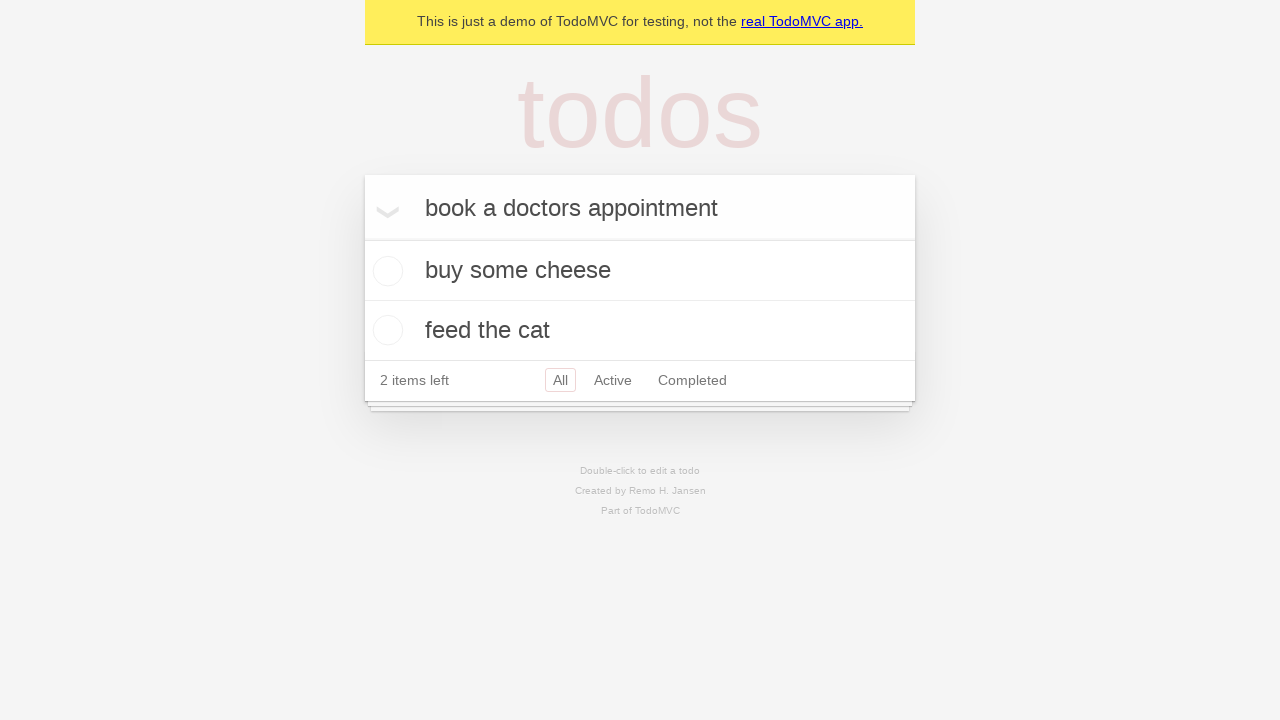

Pressed Enter to create third todo on internal:attr=[placeholder="What needs to be done?"i]
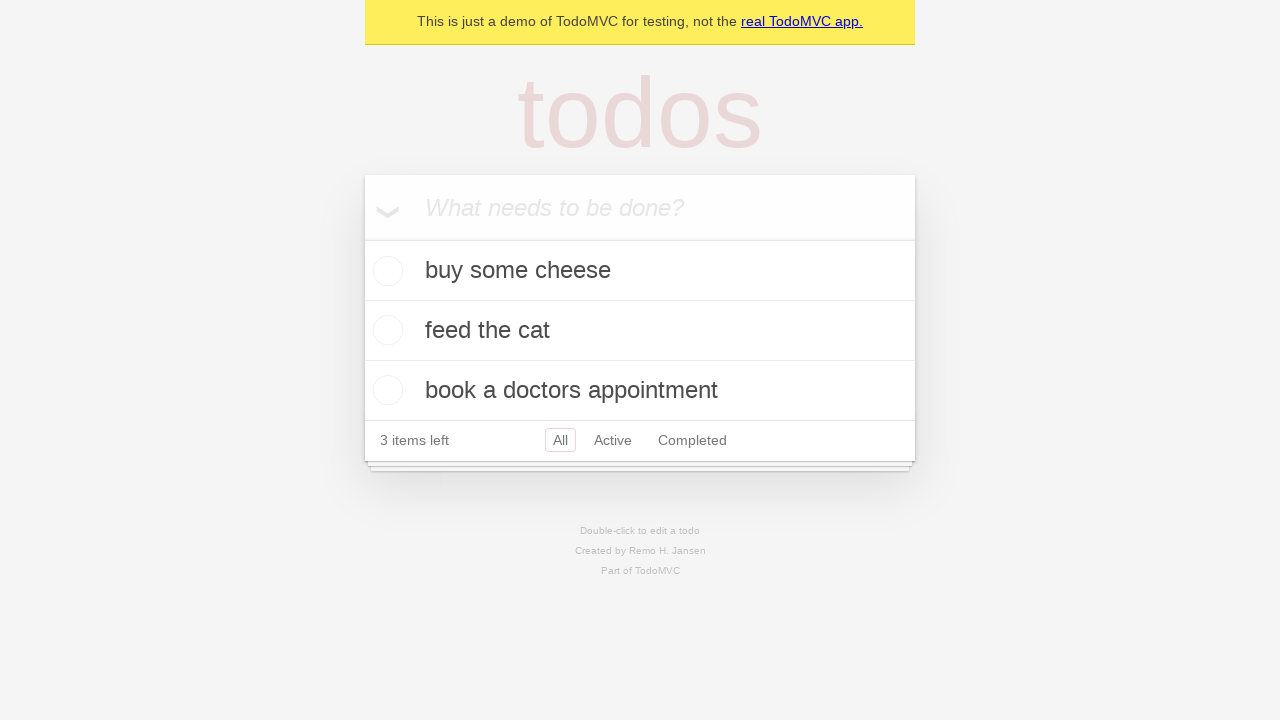

Checked 'Mark all as complete' checkbox to complete all items at (362, 238) on internal:label="Mark all as complete"i
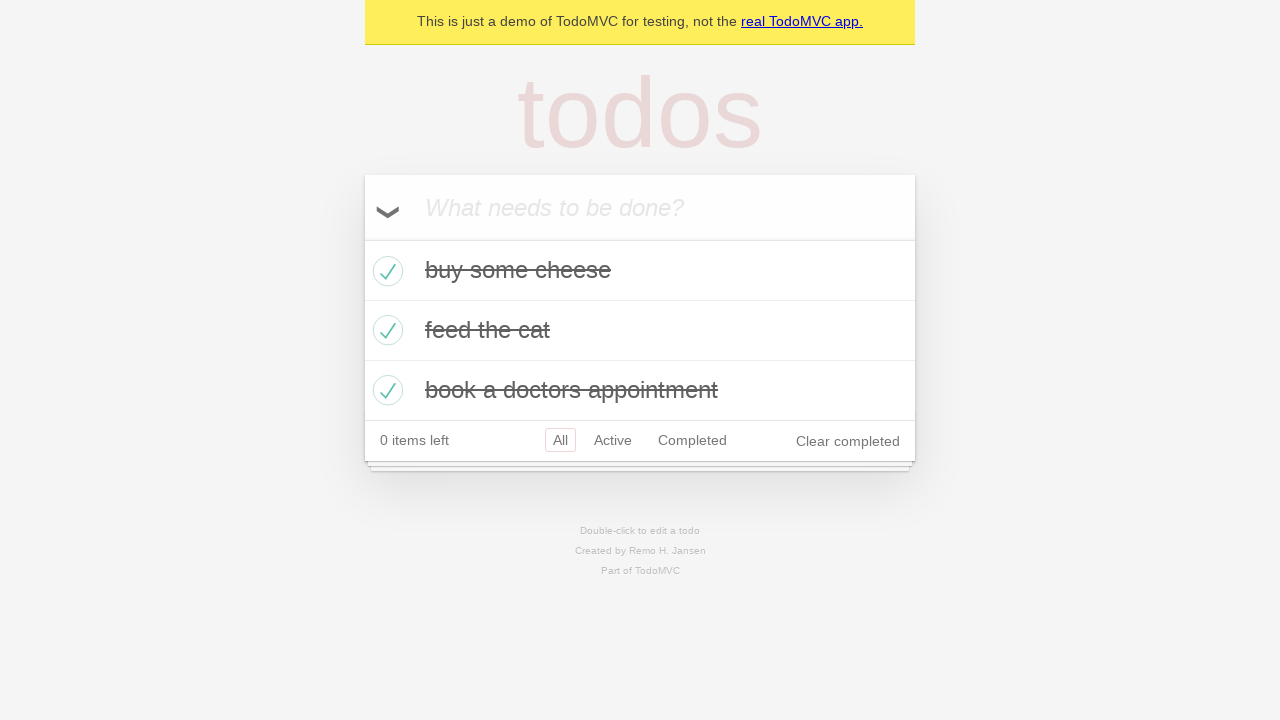

Unchecked first todo item at (385, 271) on internal:testid=[data-testid="todo-item"s] >> nth=0 >> internal:role=checkbox
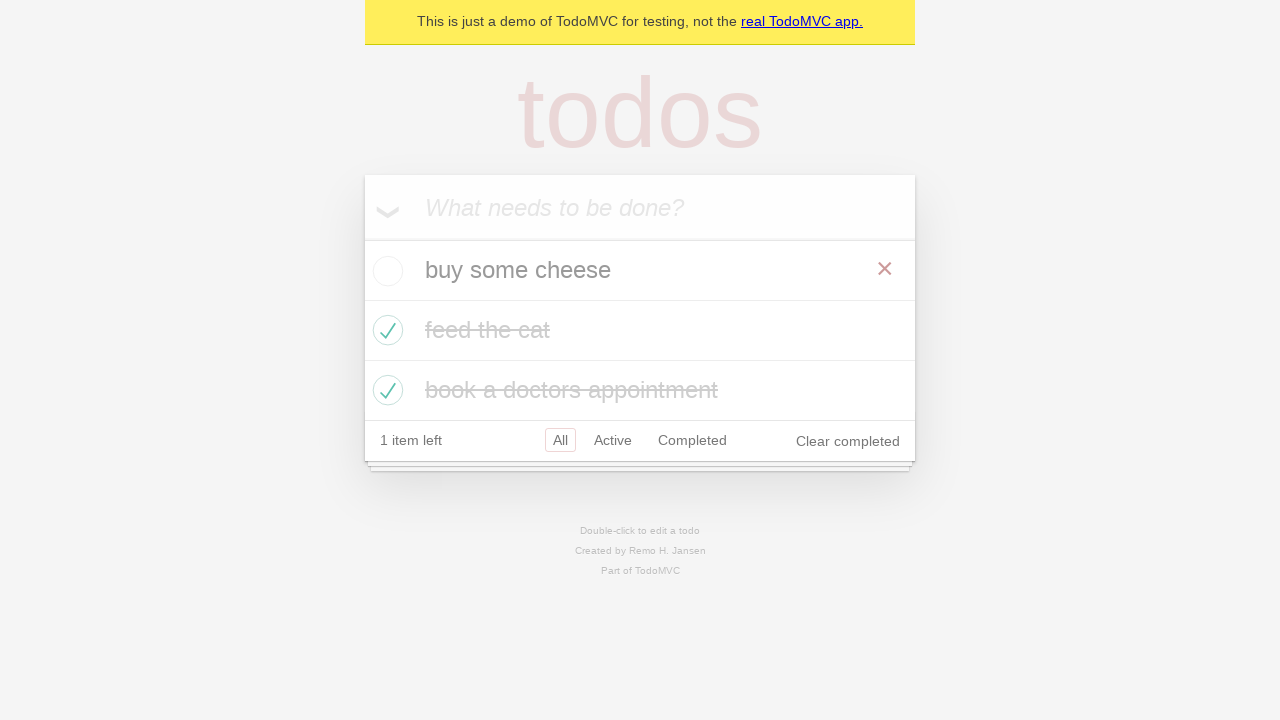

Checked first todo item again at (385, 271) on internal:testid=[data-testid="todo-item"s] >> nth=0 >> internal:role=checkbox
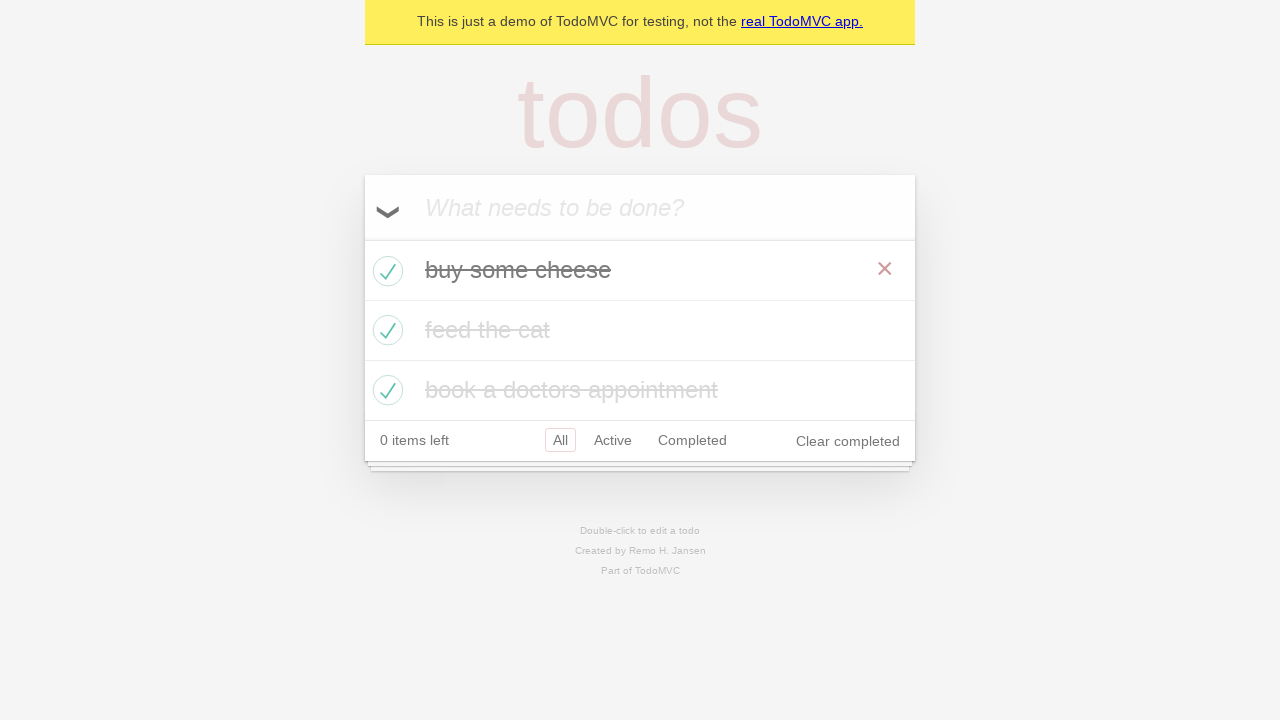

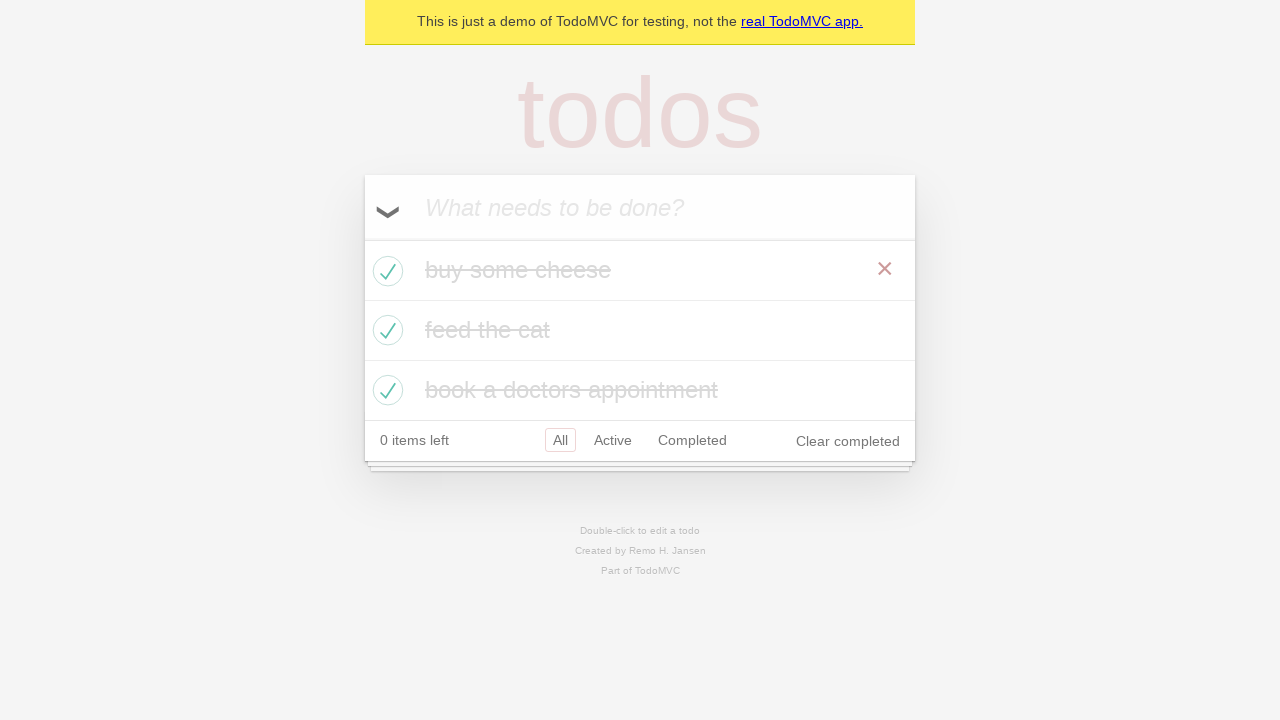